Tests dropdown select functionality by selecting JavaScript API option

Starting URL: https://devexpress.github.io/testcafe/example/

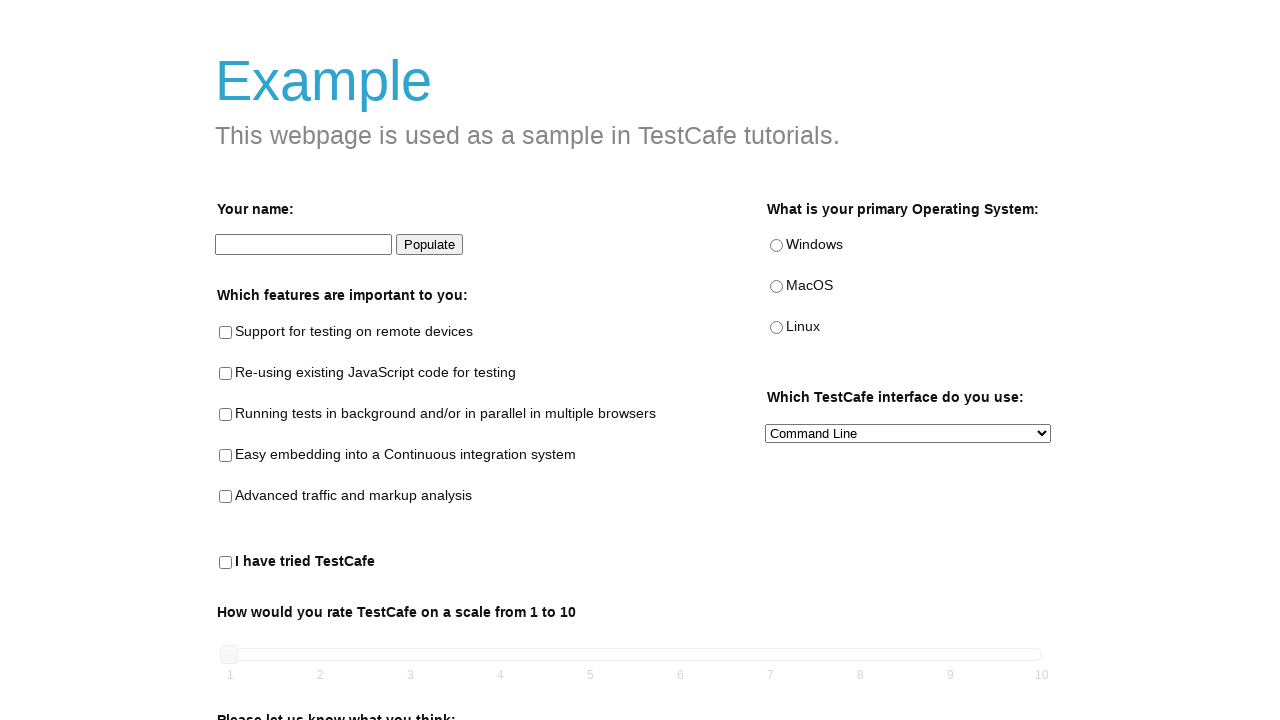

Navigated to TestCafe example page
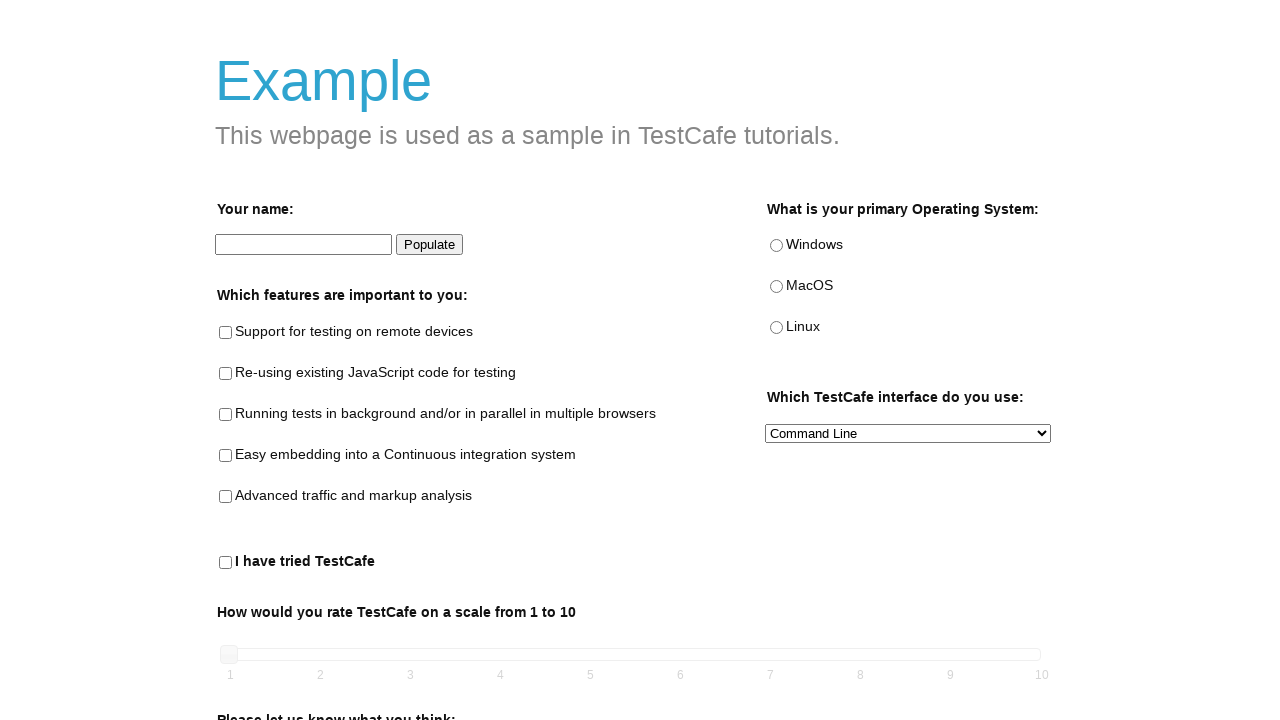

Selected 'JavaScript API' option from dropdown on internal:testid=[data-testid="preferred-interface-select"s]
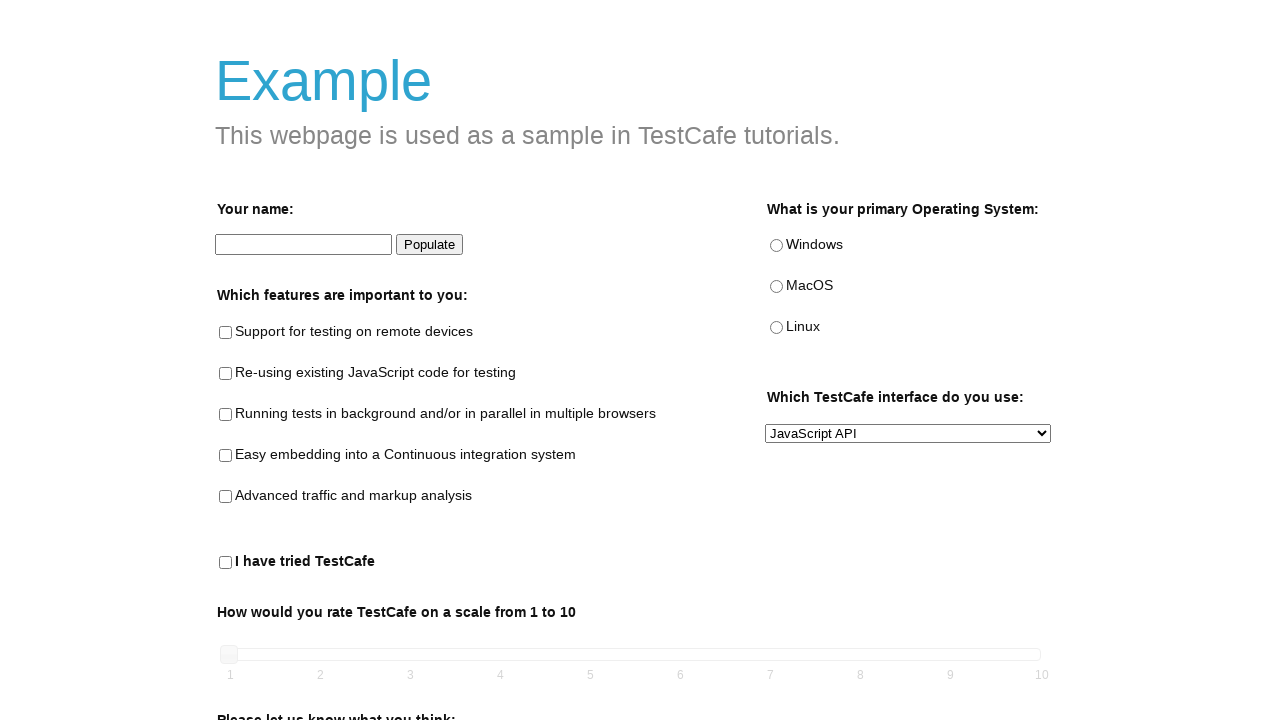

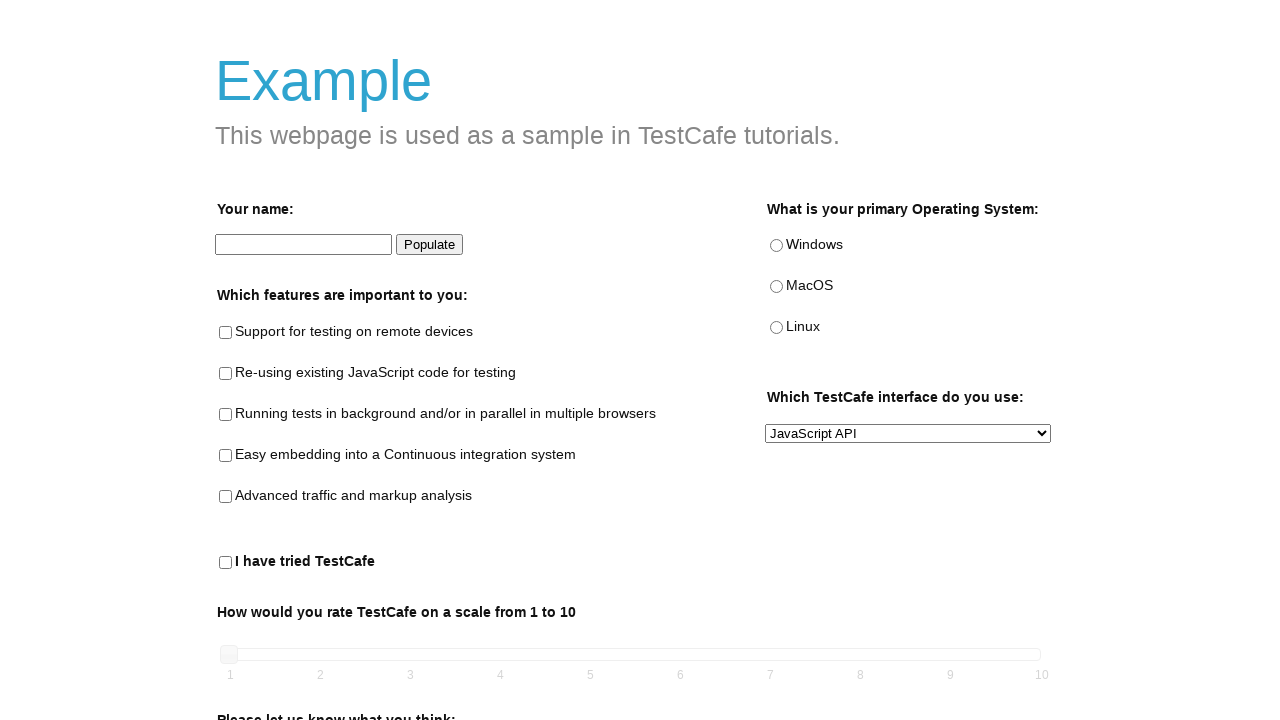